Tests link navigation by clicking on a homepage link and verifying the browser navigates to the correct URL

Starting URL: https://kristinek.github.io/site/examples/actions

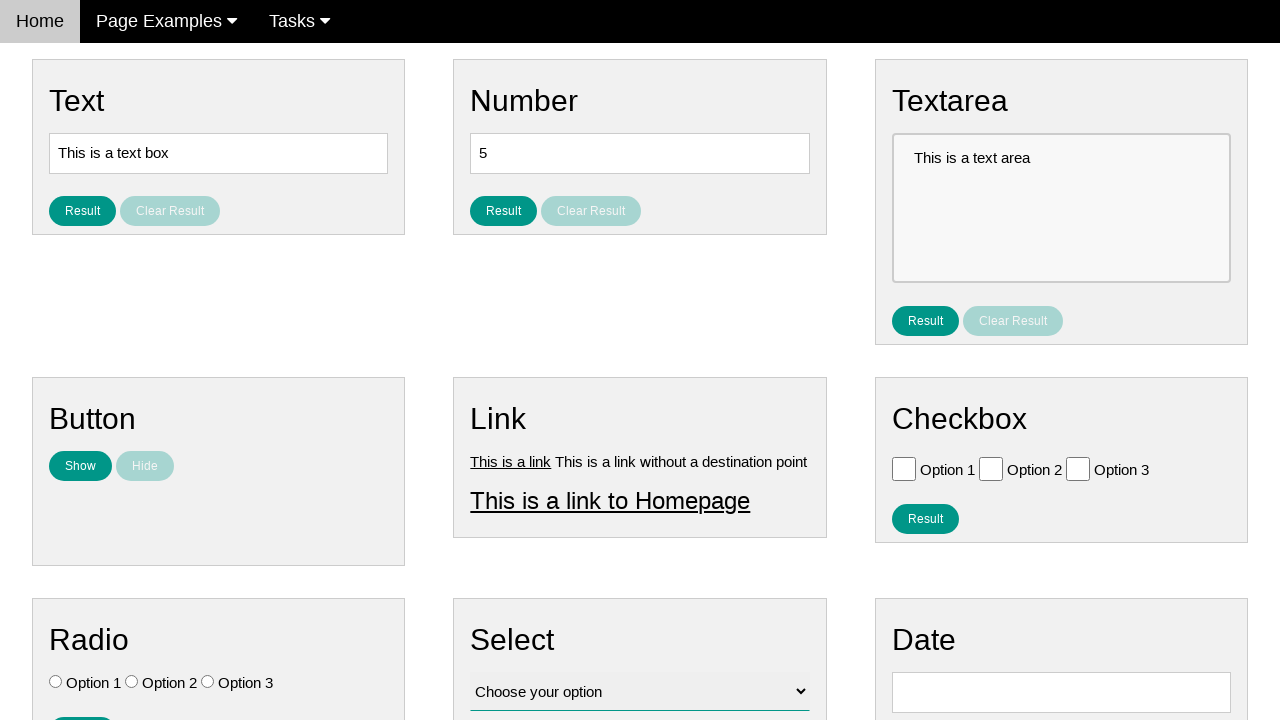

Verified current URL is the base URL
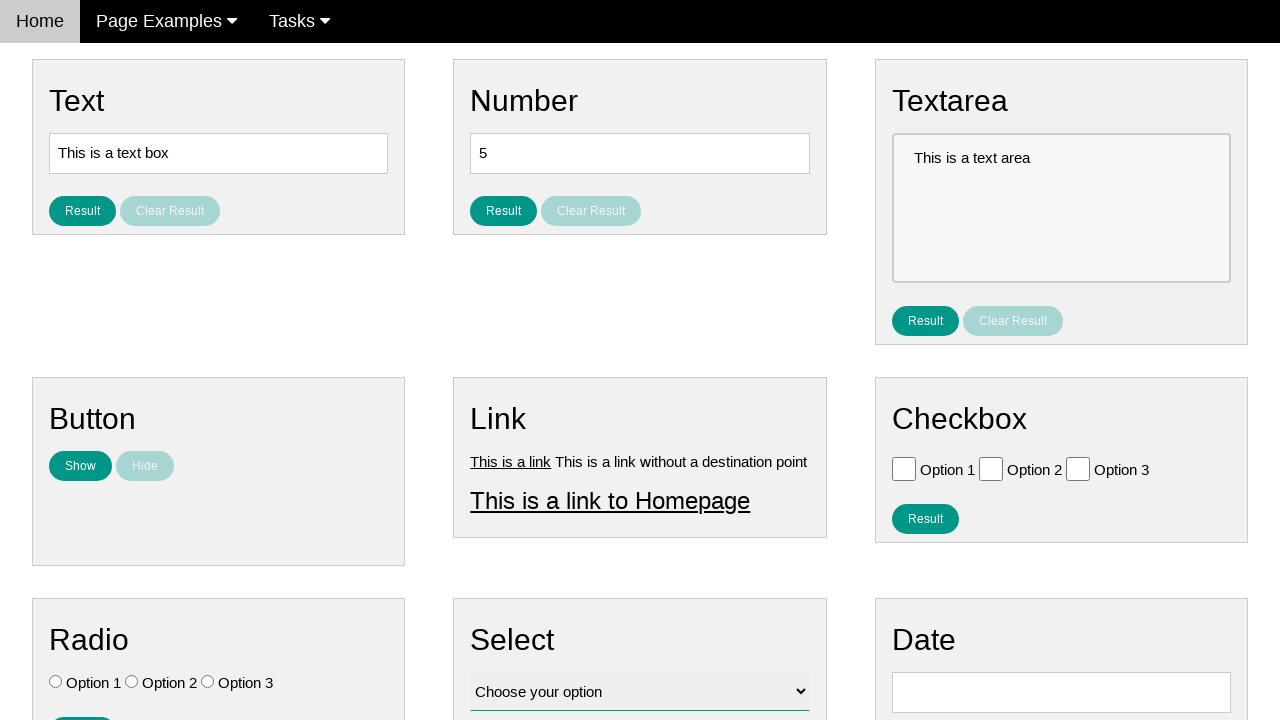

Clicked on the homepage link at (610, 500) on #homepage_link
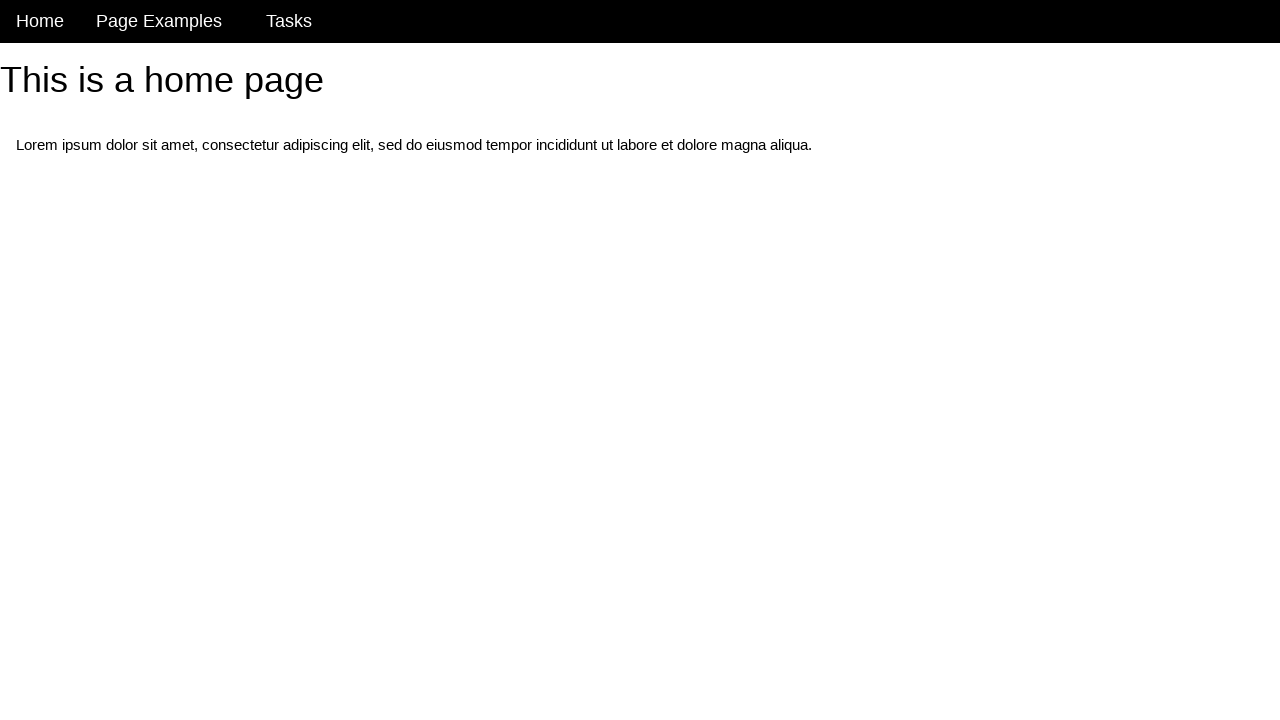

Page finished loading after navigation
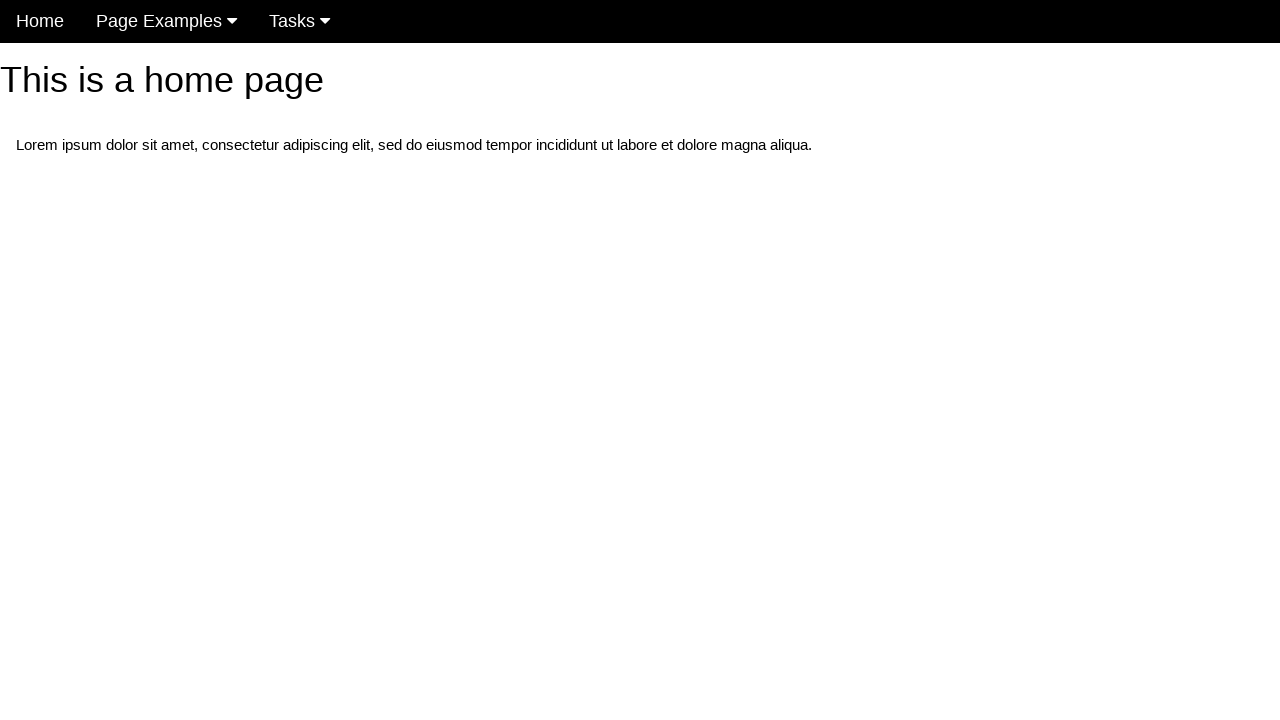

Verified URL changed from the base URL
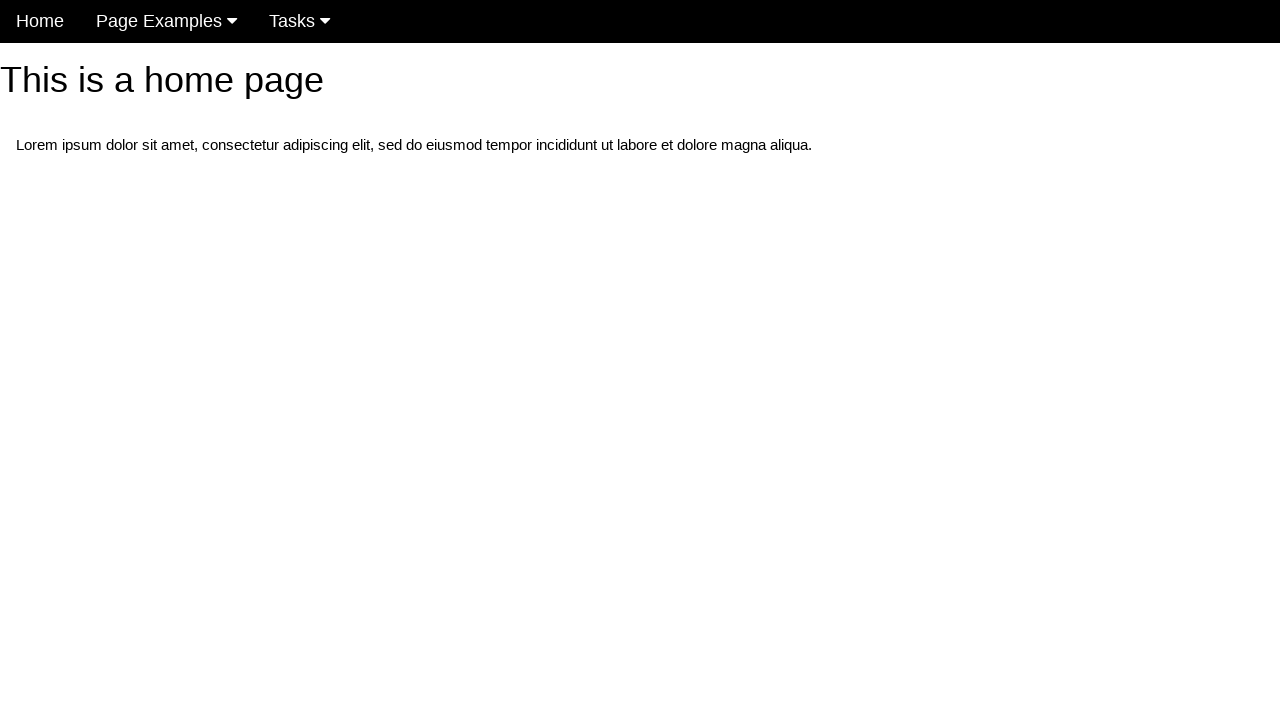

Verified navigation to the homepage URL
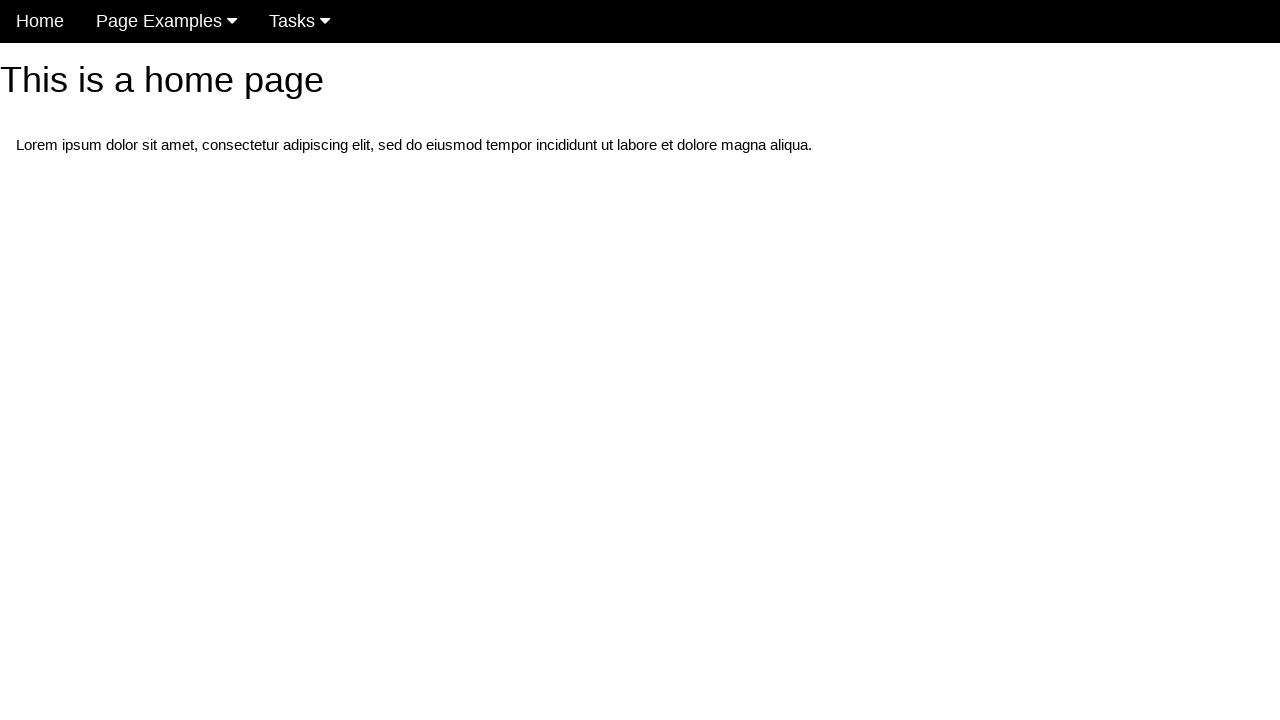

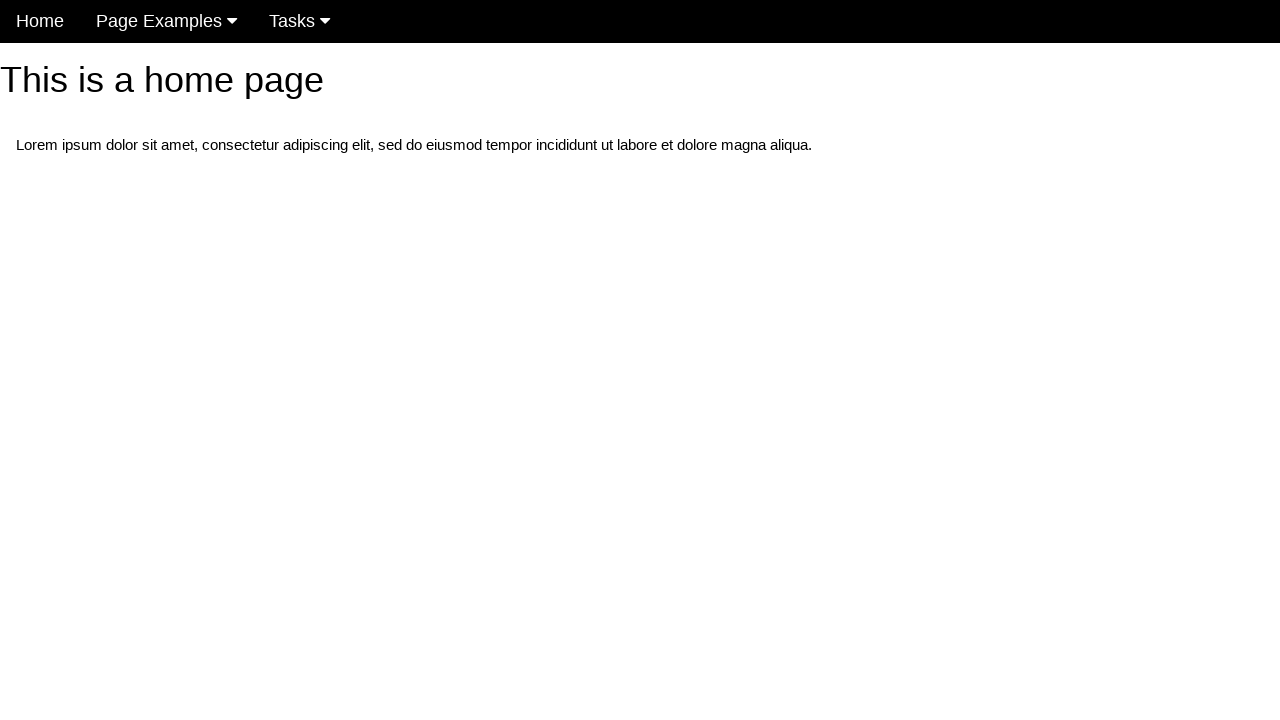